Tests dropdown and multi-select functionality by selecting options using index-based selection on a demo page

Starting URL: http://omayo.blogspot.com/

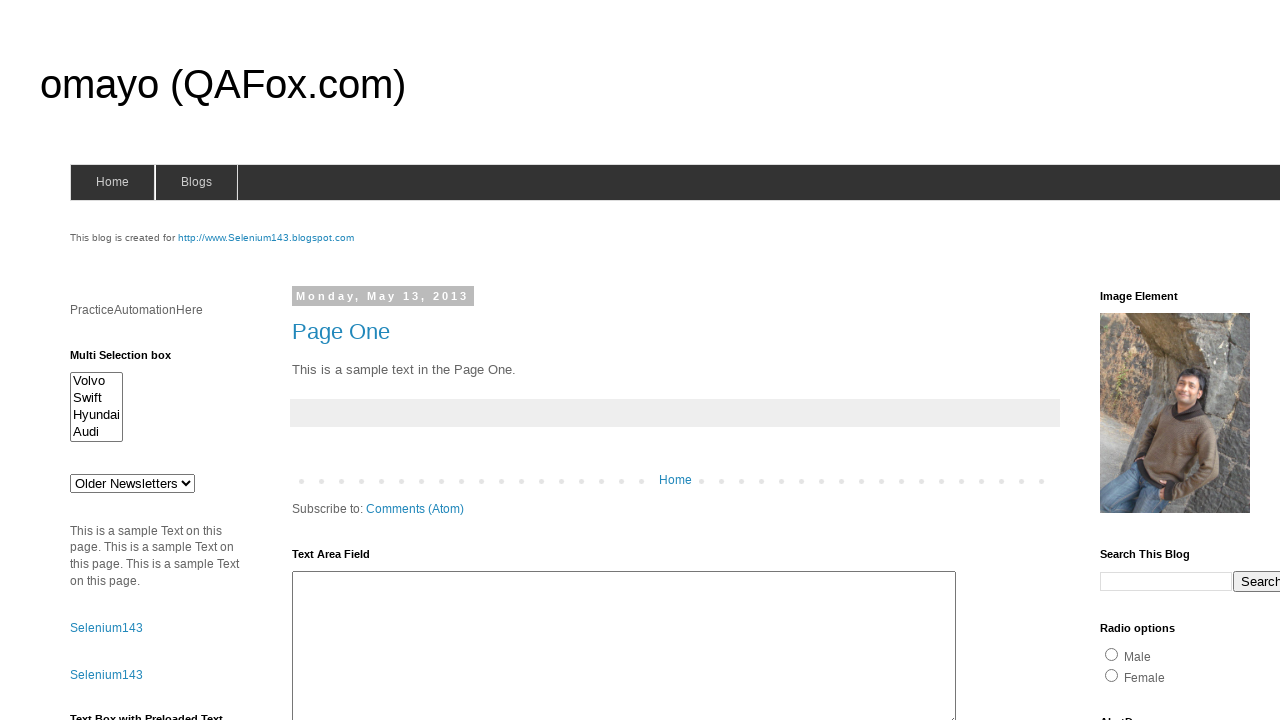

Selected option at index 2 from dropdown #drop1 on #drop1
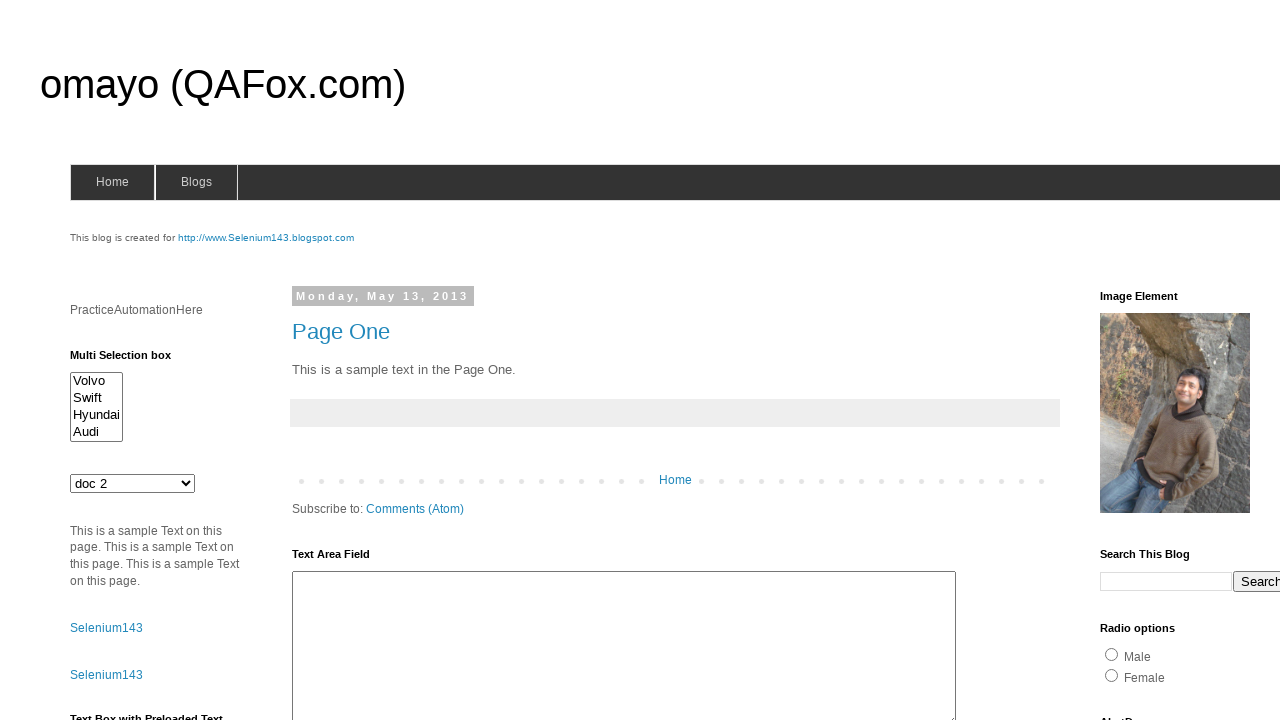

Selected option at index 3 from multi-select #multiselect1 on #multiselect1
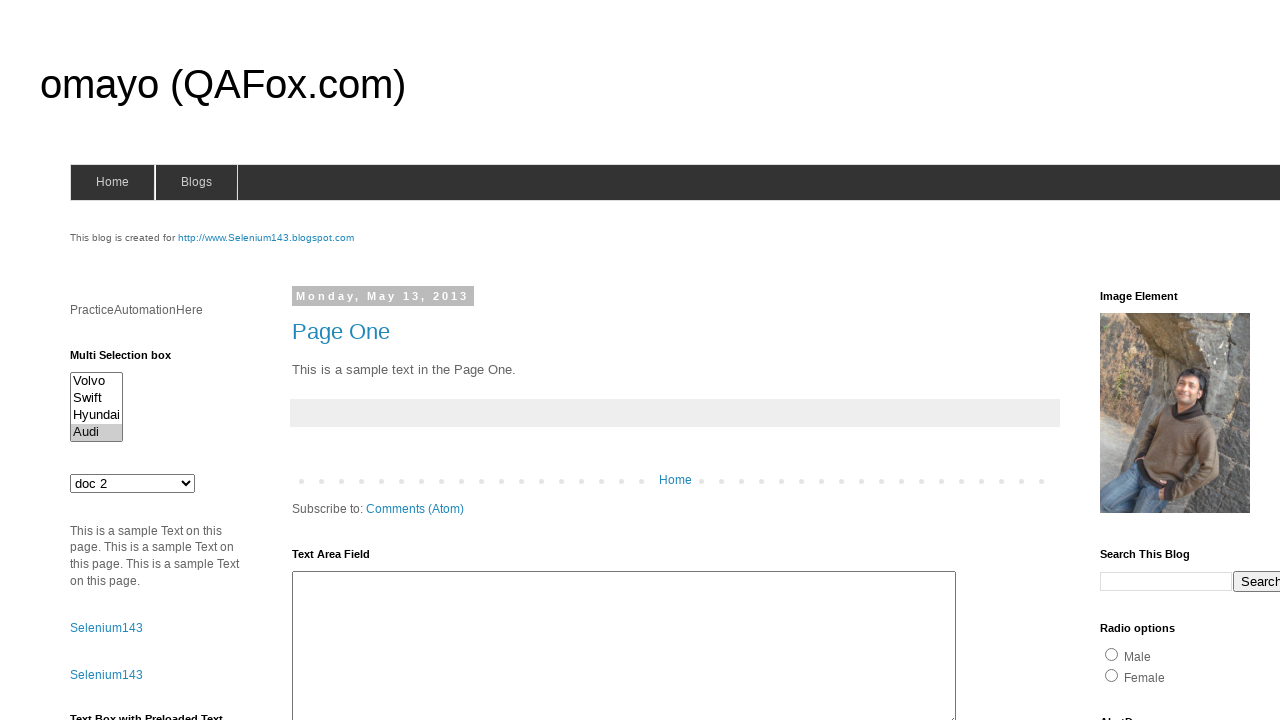

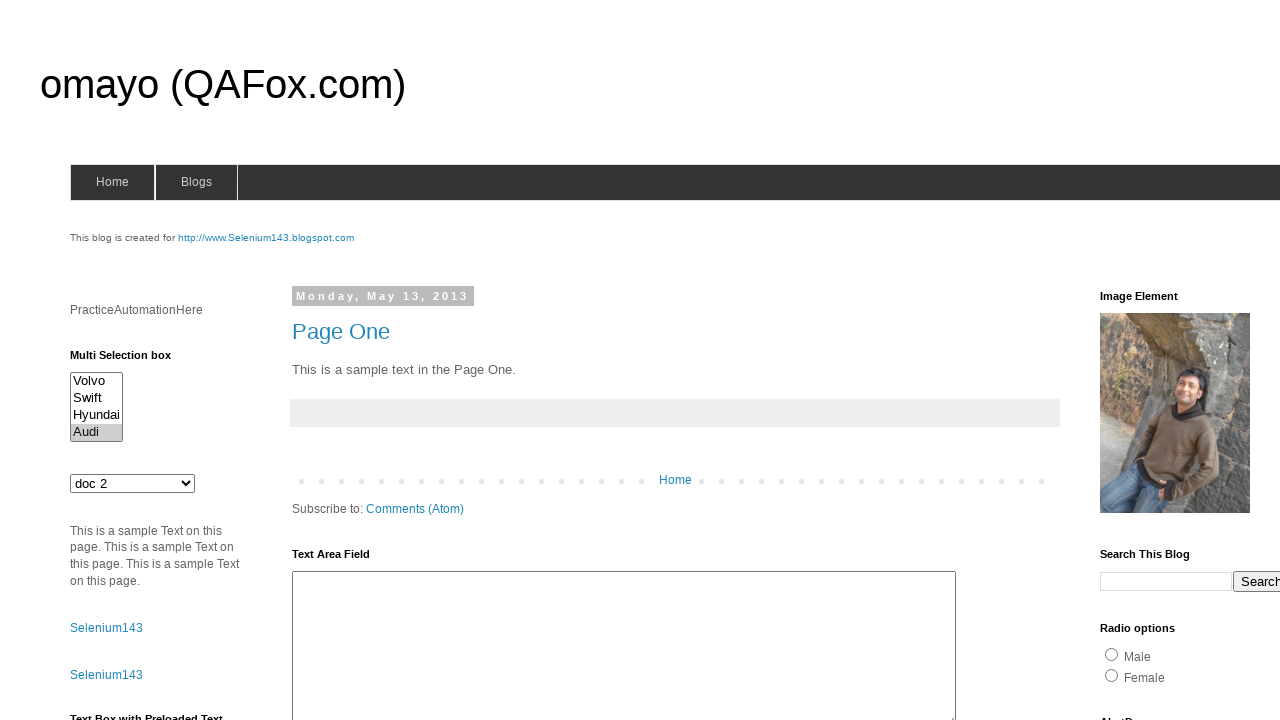